Navigates to the Test Cases page from the main page and verifies that the page loads successfully with the correct title and header.

Starting URL: http://automationexercise.com

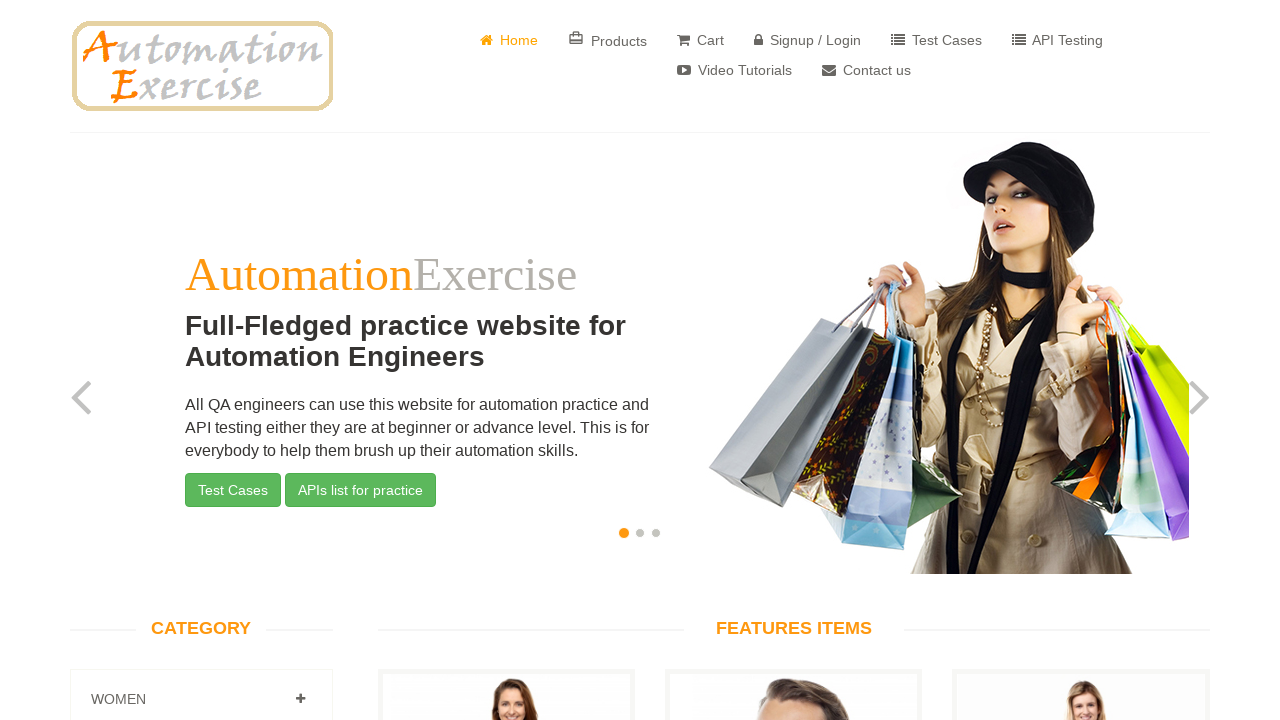

Clicked on Test Cases link at (936, 40) on text=Test Cases
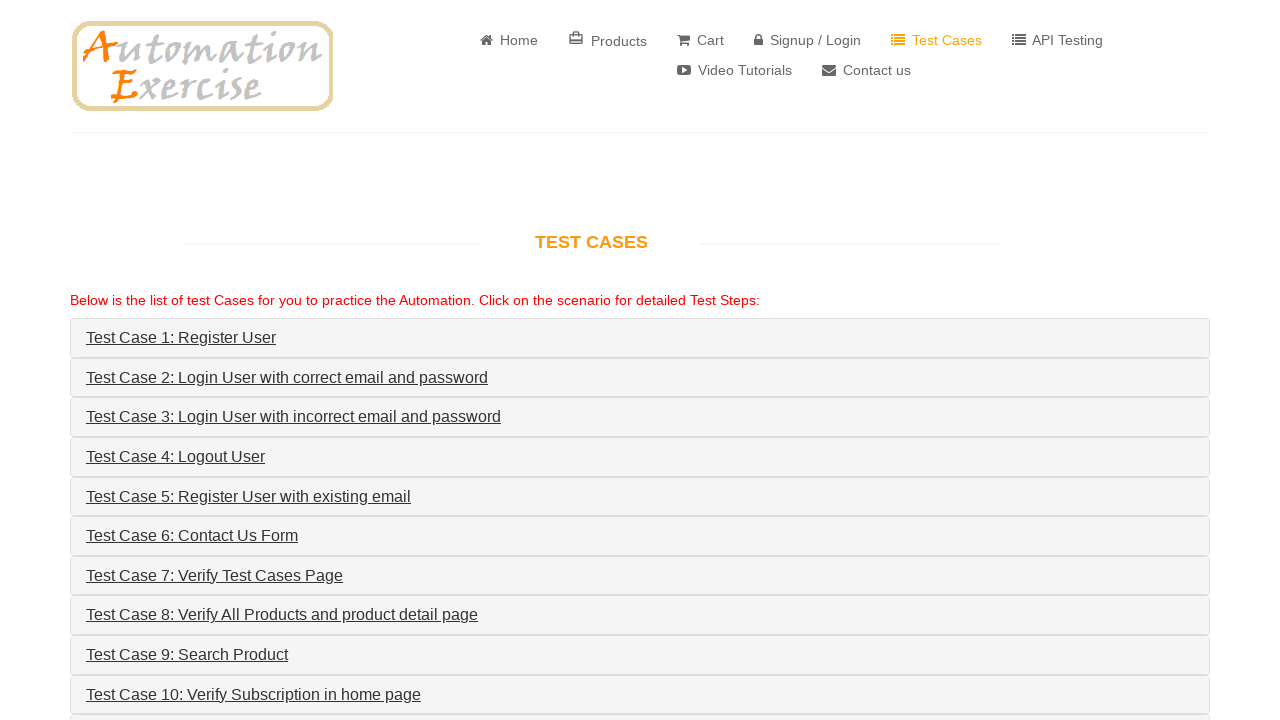

Test Cases page loaded with visible title header
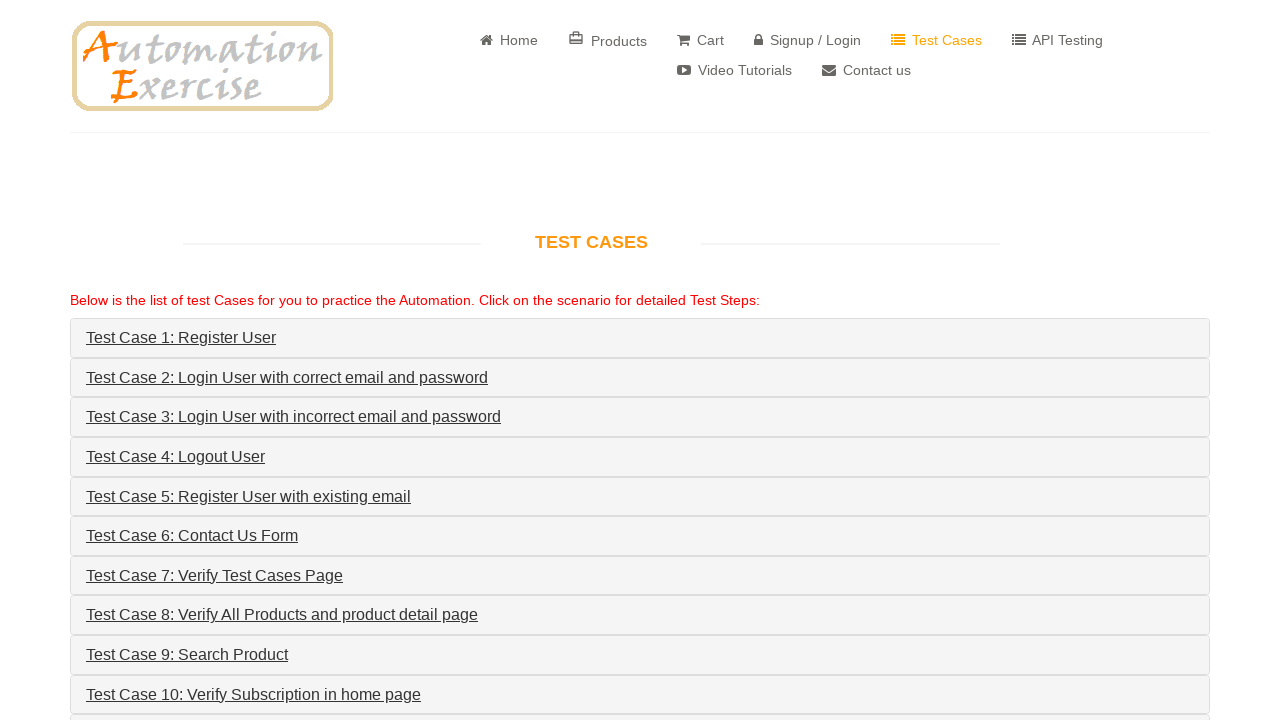

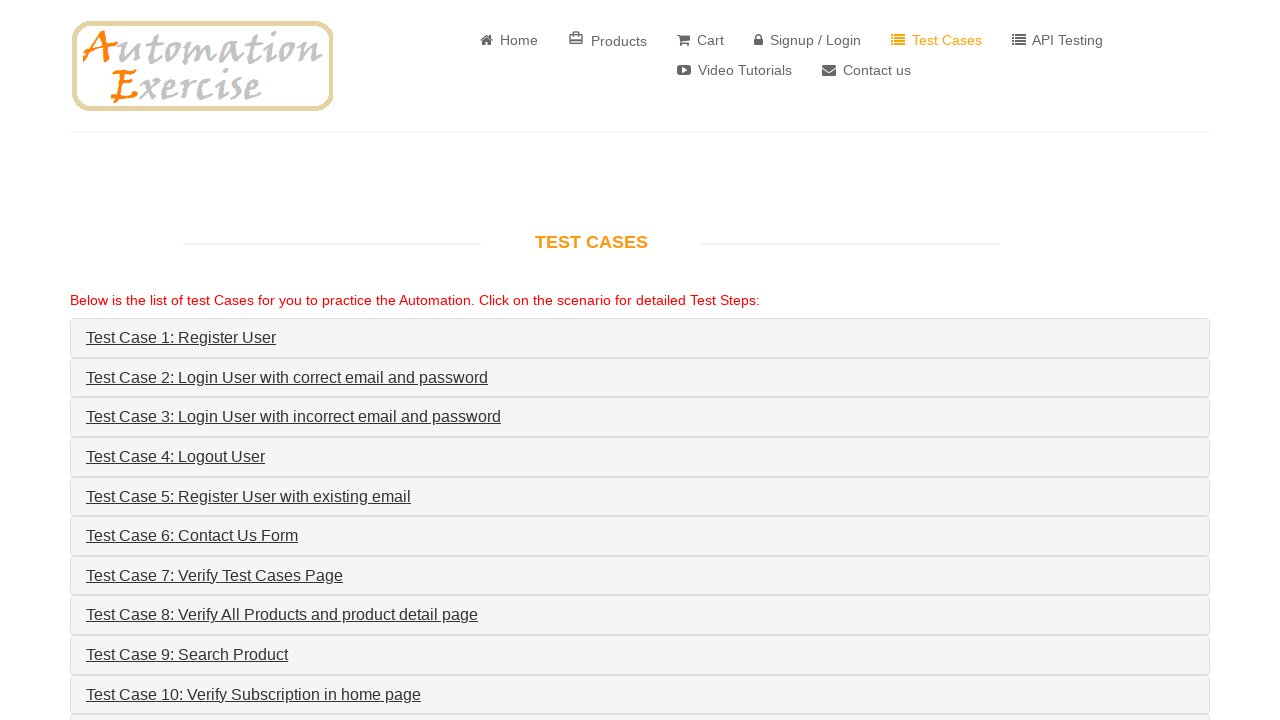